Tests form filling functionality by entering first name and last name into form fields

Starting URL: http://only-testing-blog.blogspot.in/2014/05/form.html

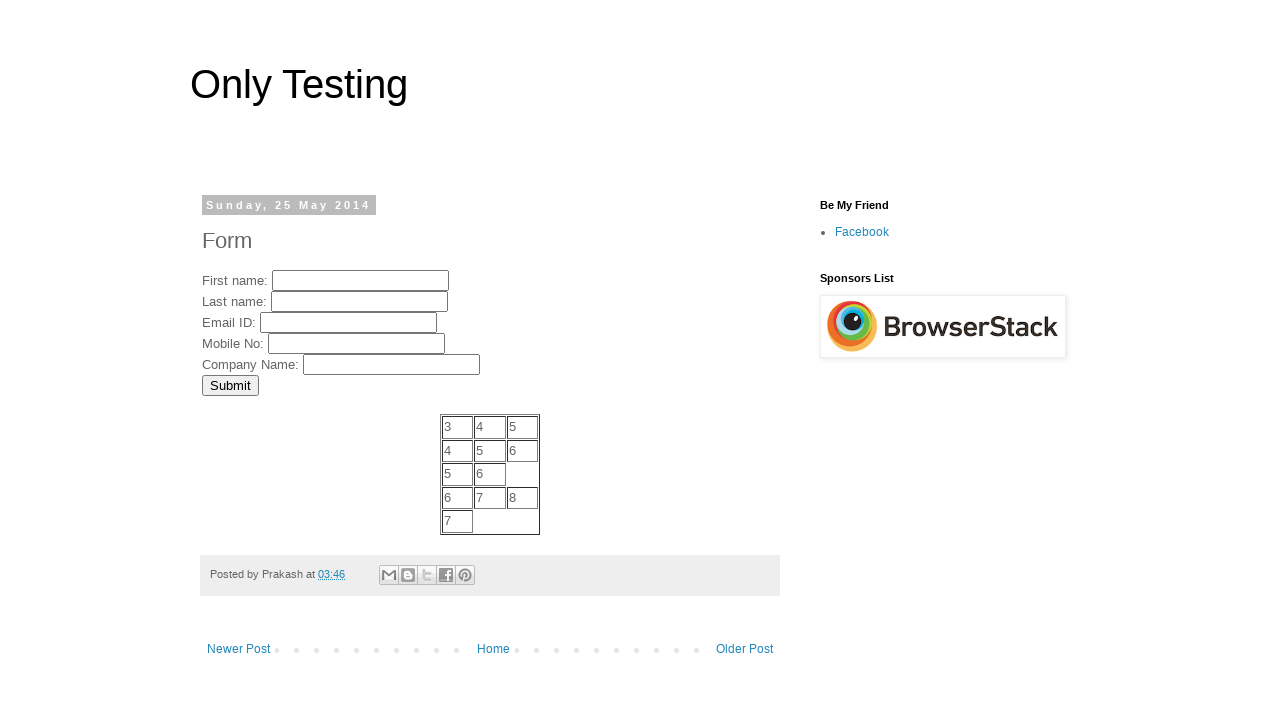

Filled first name field with 'John' on input[name='FirstName']
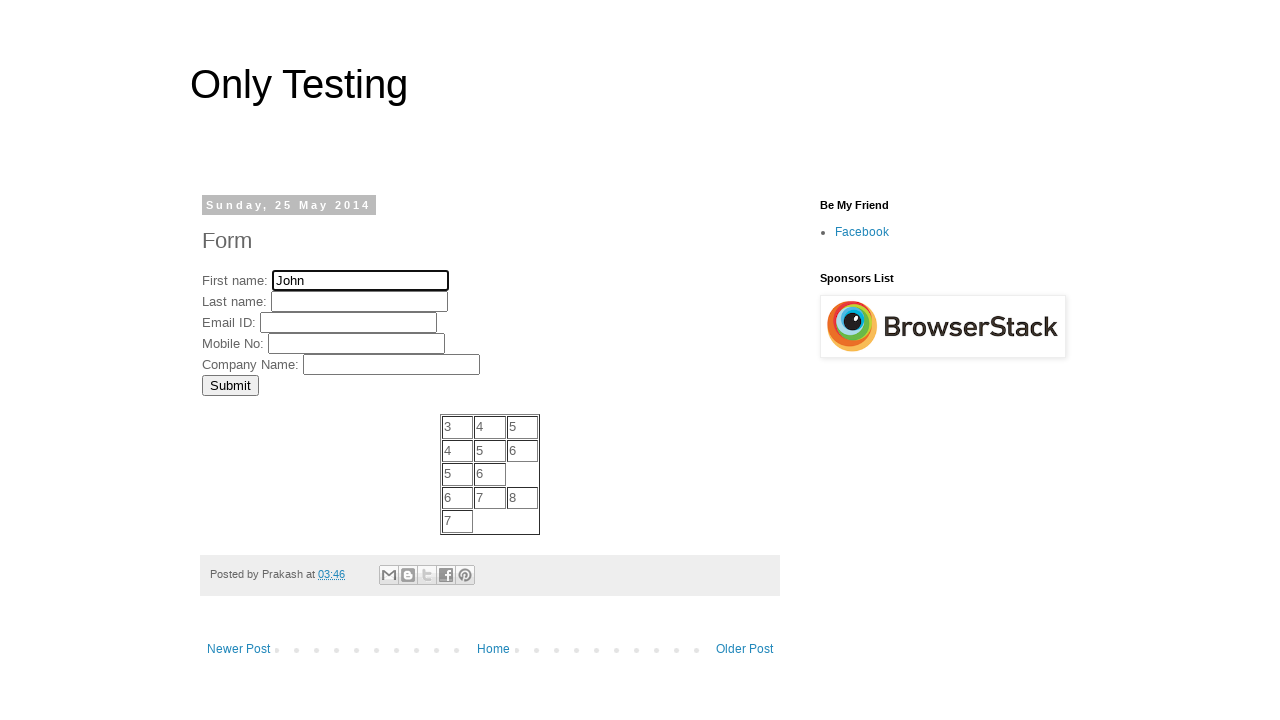

Filled last name field with 'Smith' on input[name='LastName']
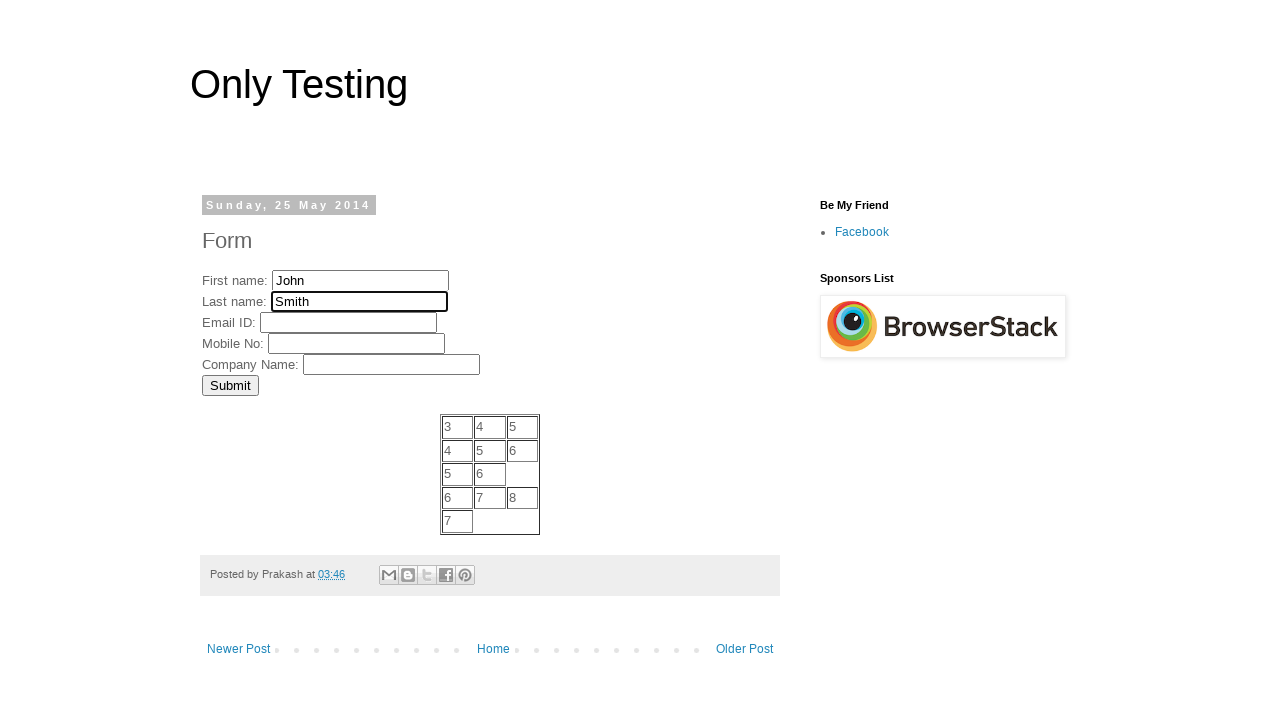

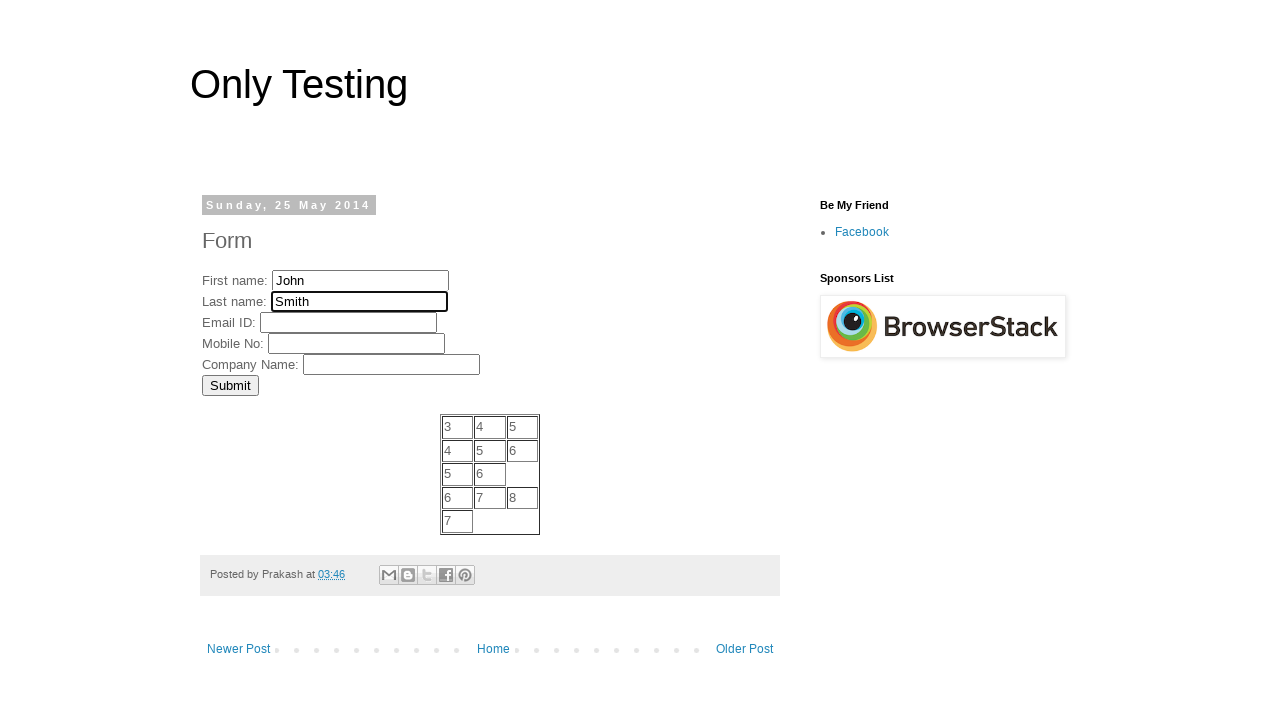